Opens the WeTransfer homepage in a browser window

Starting URL: https://wetransfer.com/

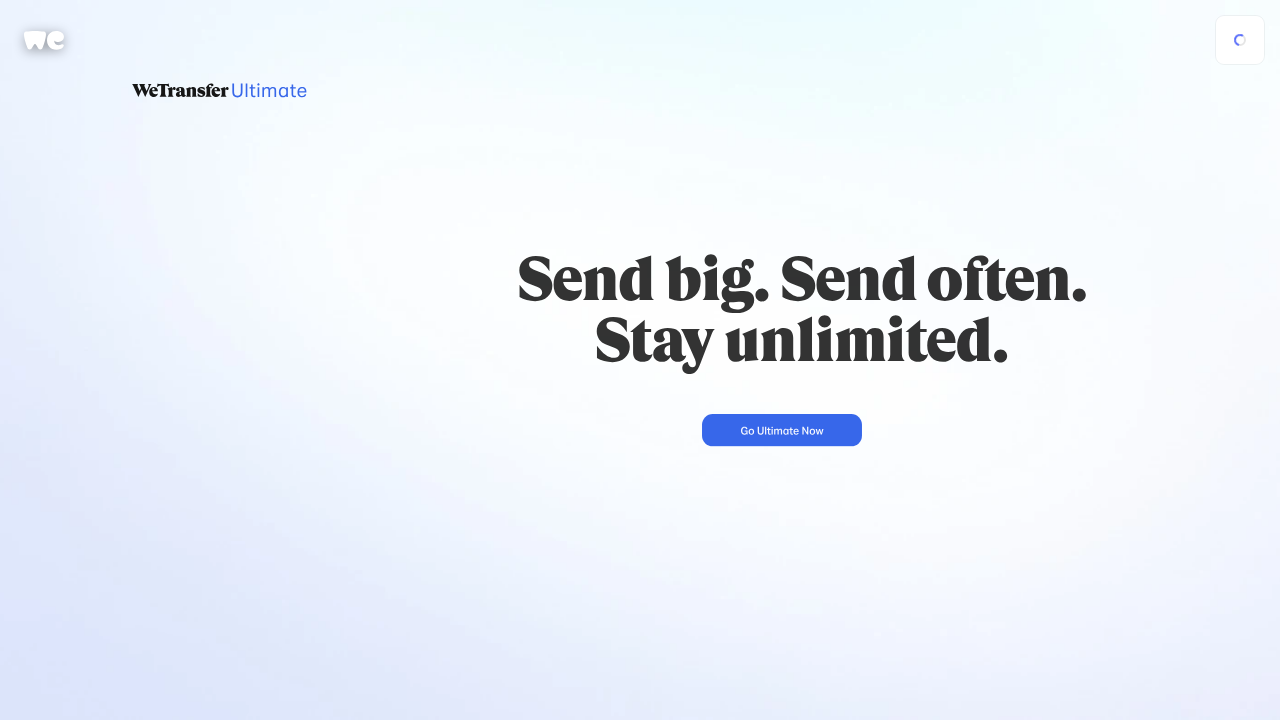

WeTransfer homepage loaded and network idle state reached
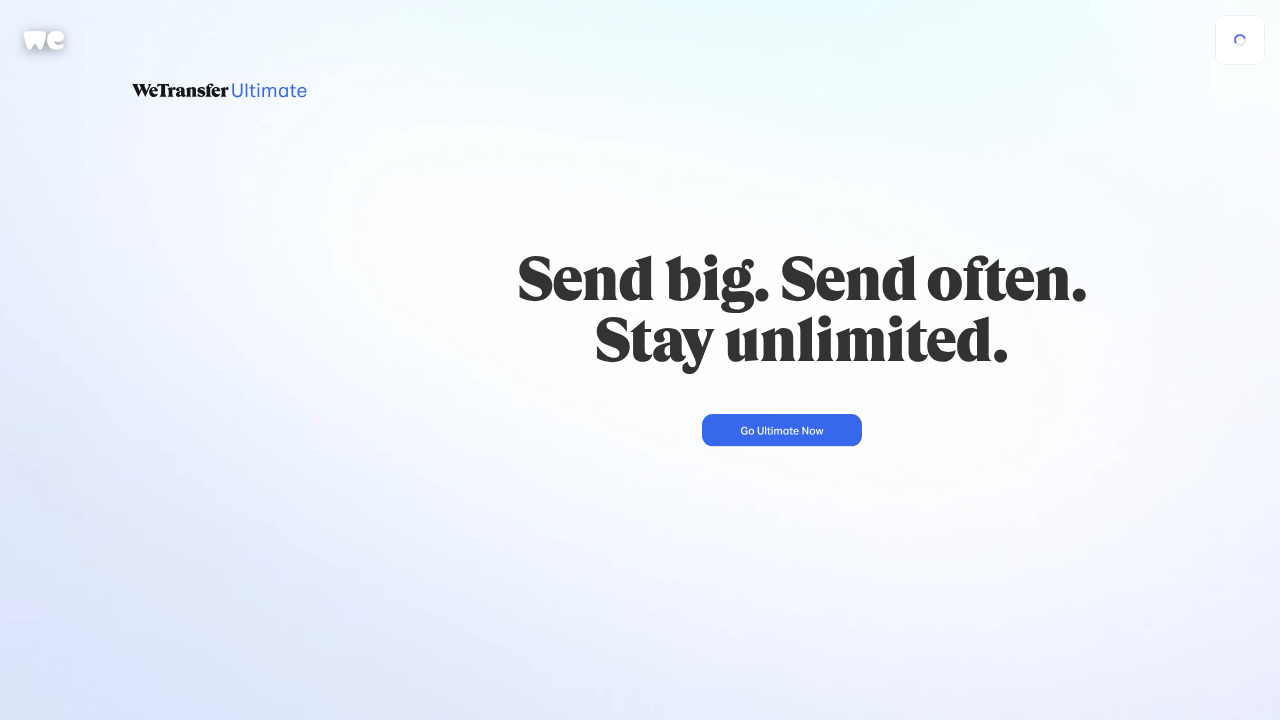

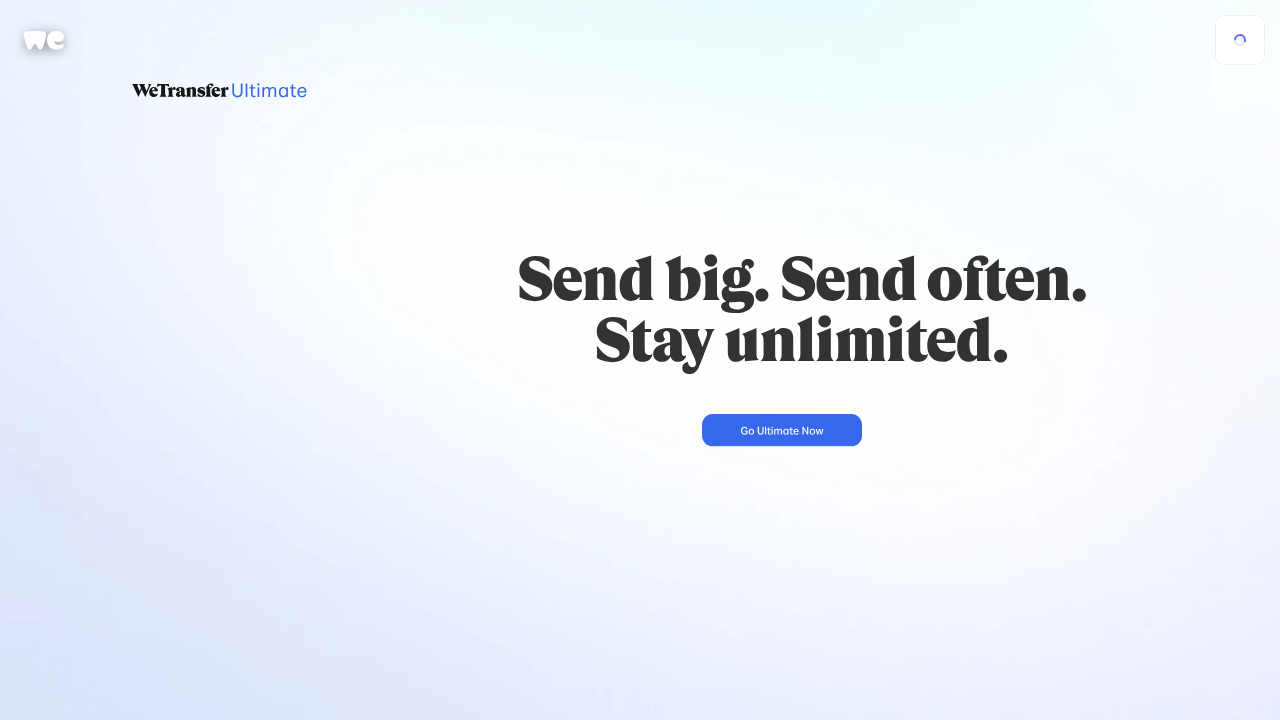